Tests button state changes on a registration page by verifying the register button is initially disabled, then becomes enabled after accepting a policy checkbox

Starting URL: https://egov.danang.gov.vn/reg

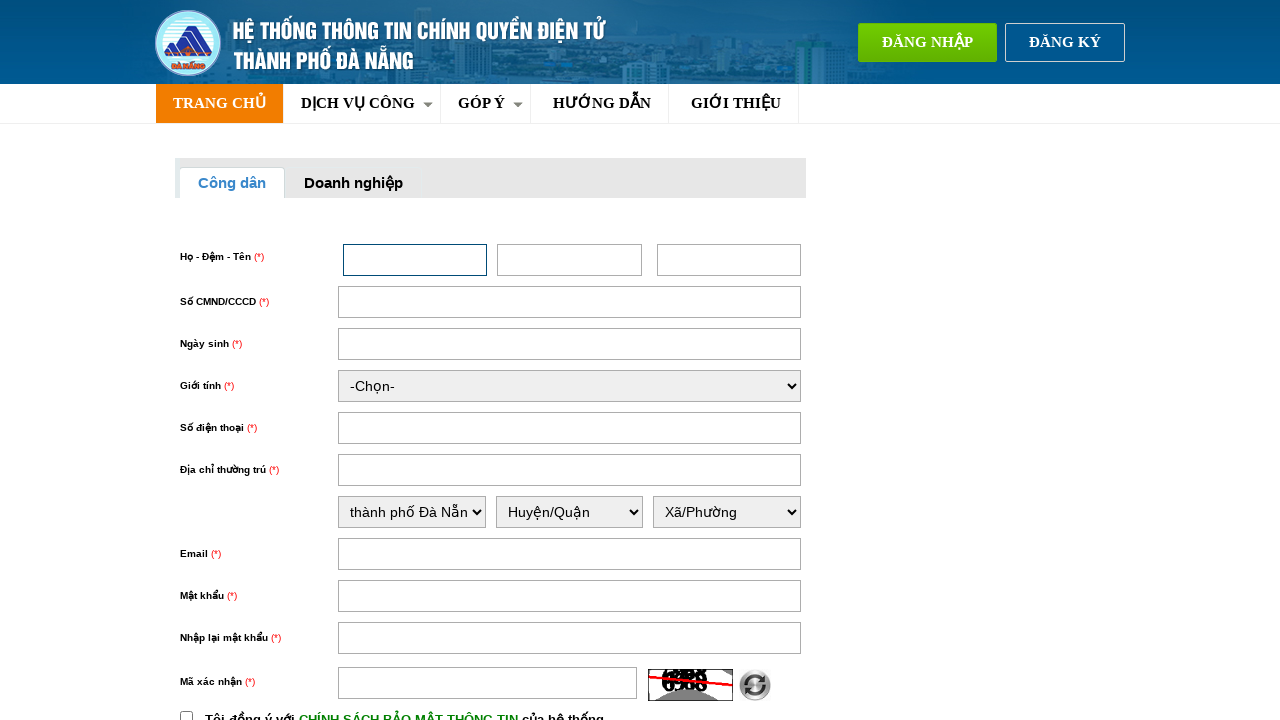

Register button became visible on the page
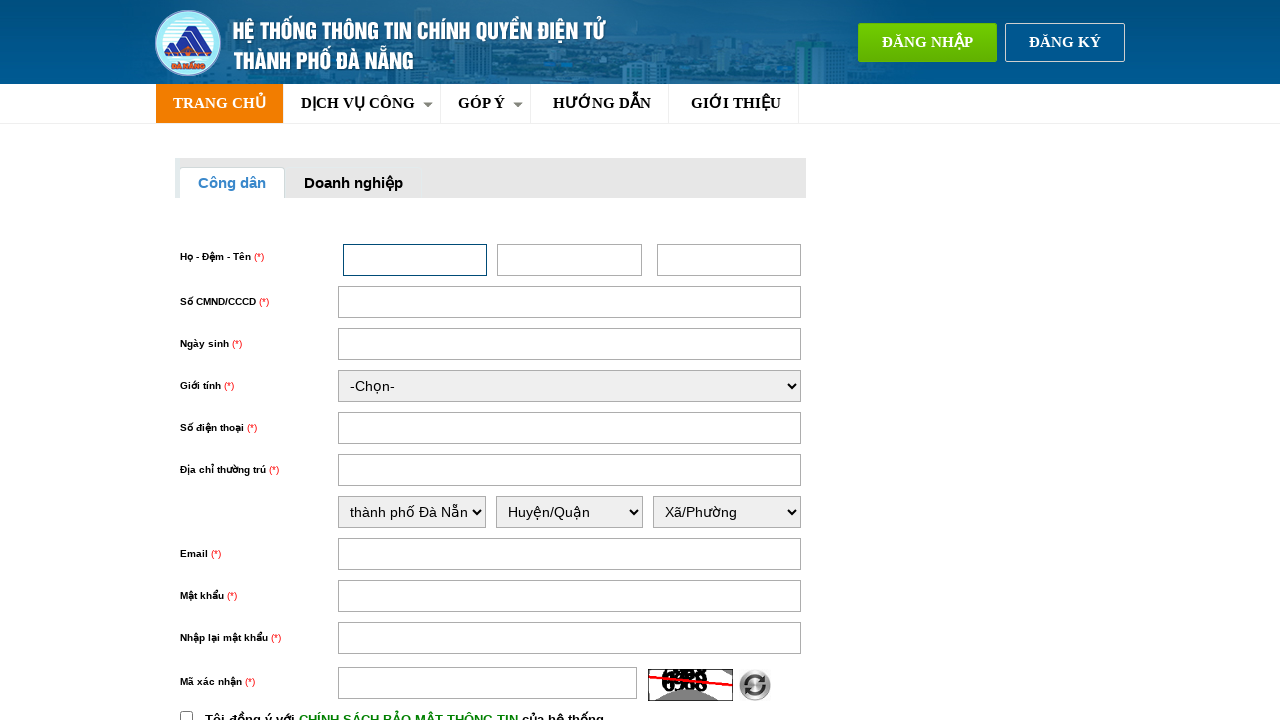

Verified register button is initially disabled
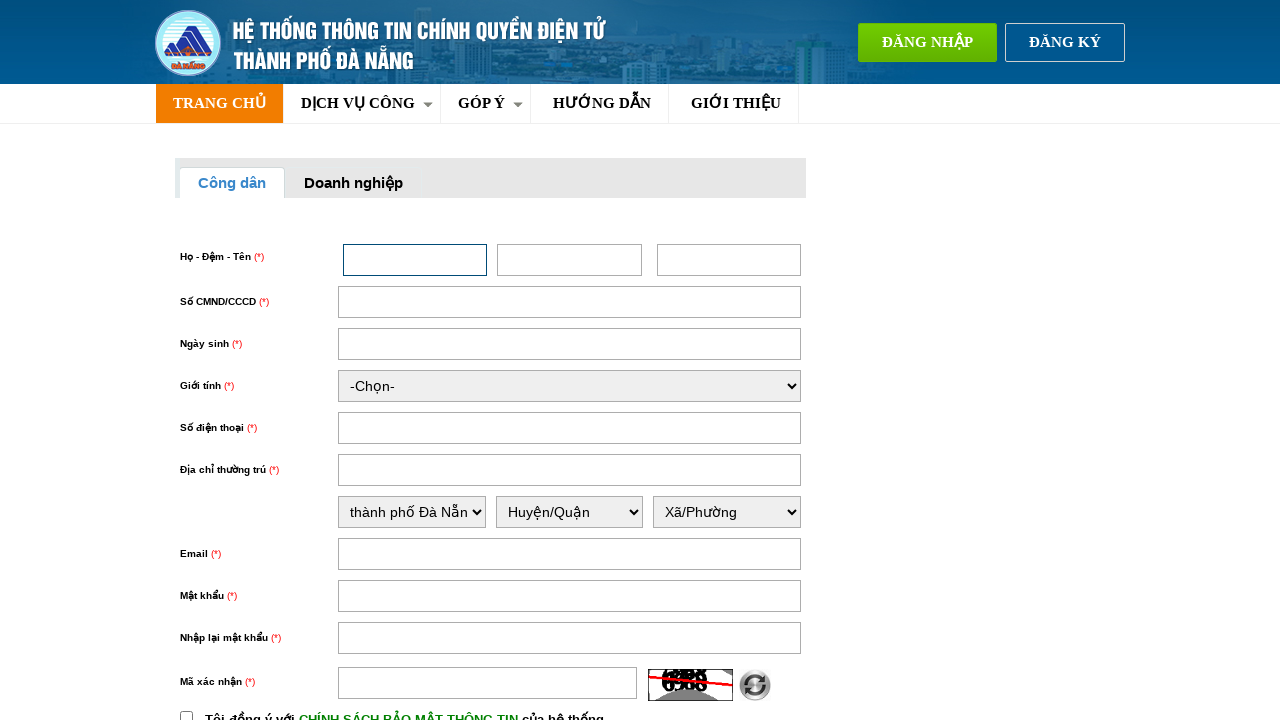

Clicked the policy acceptance checkbox at (186, 714) on input#chinhSach
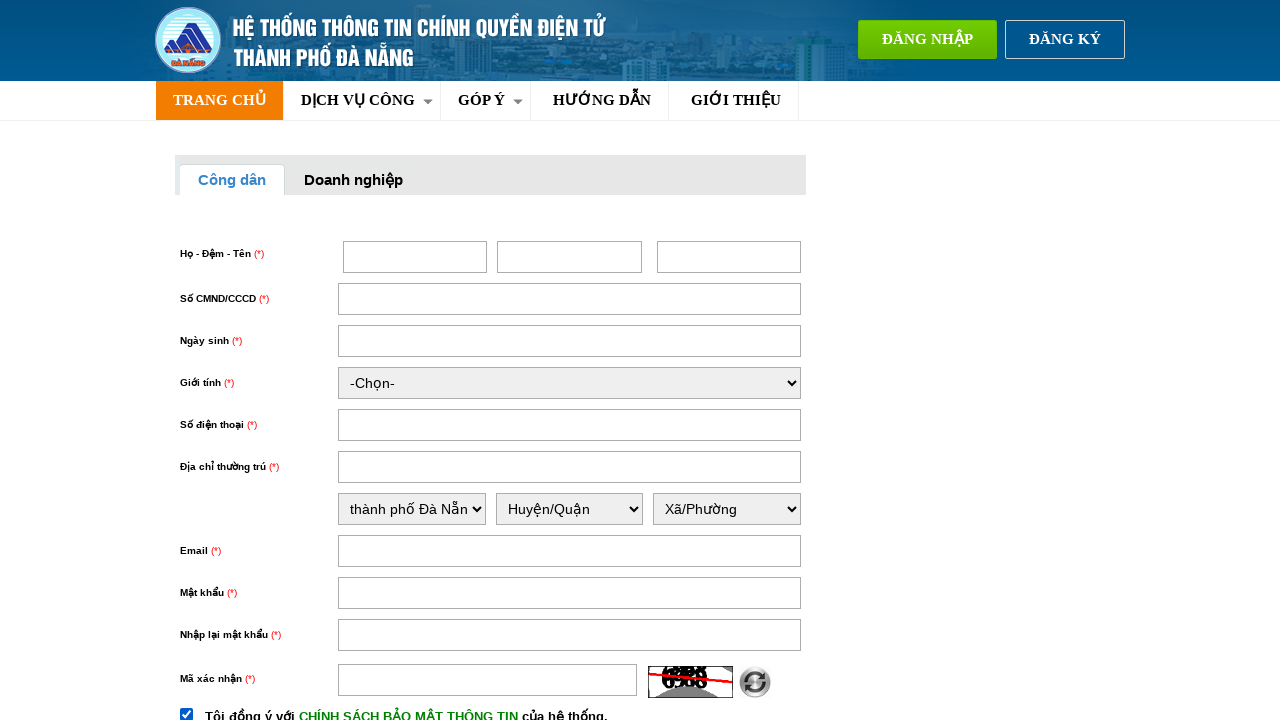

Waited for register button to become enabled
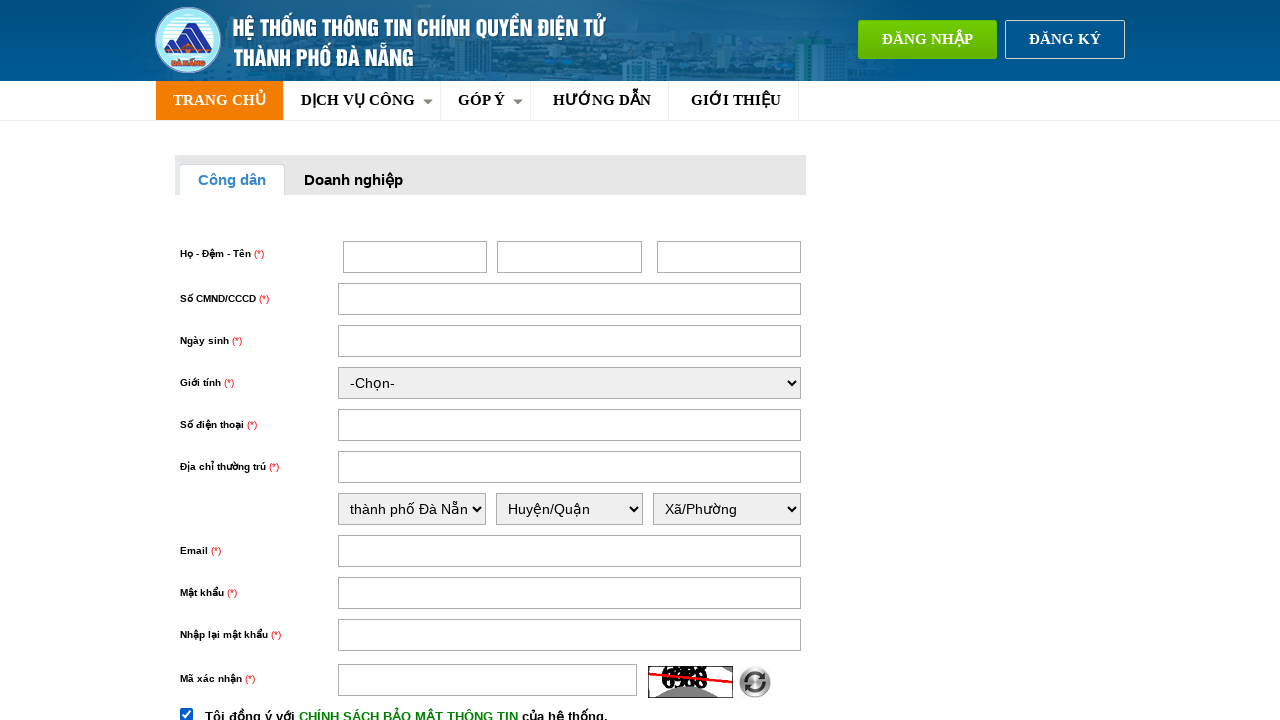

Verified register button is now enabled after accepting policy
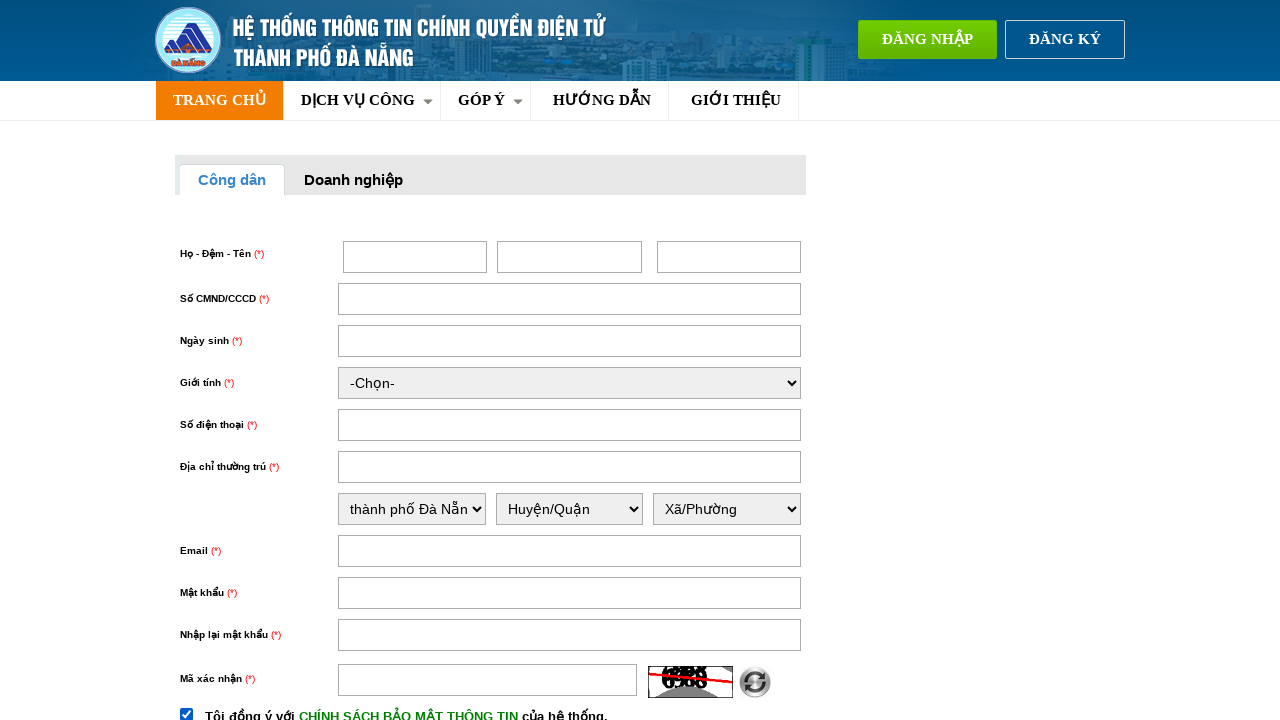

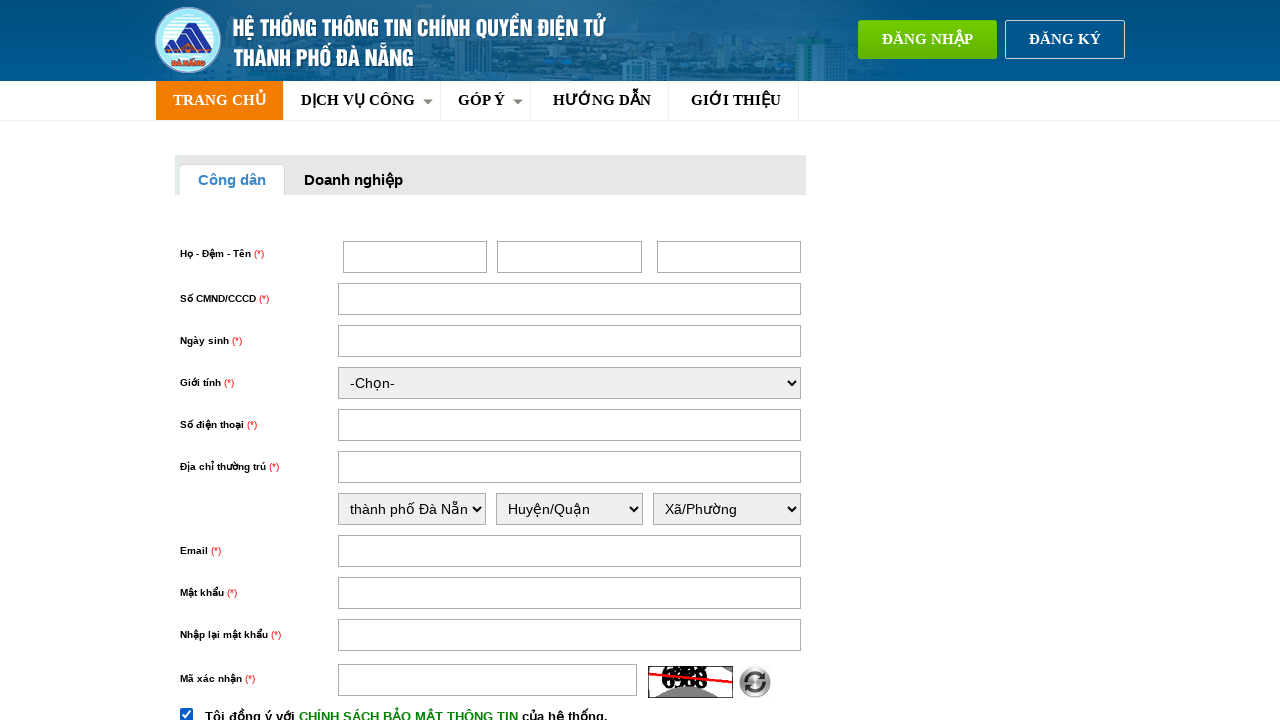